Tests dynamic element synchronization by clicking buttons that show messages with various delays and verifying the messages appear

Starting URL: https://theautomationzone.blogspot.com/2022/08/dynamic-elements-synchronization.html

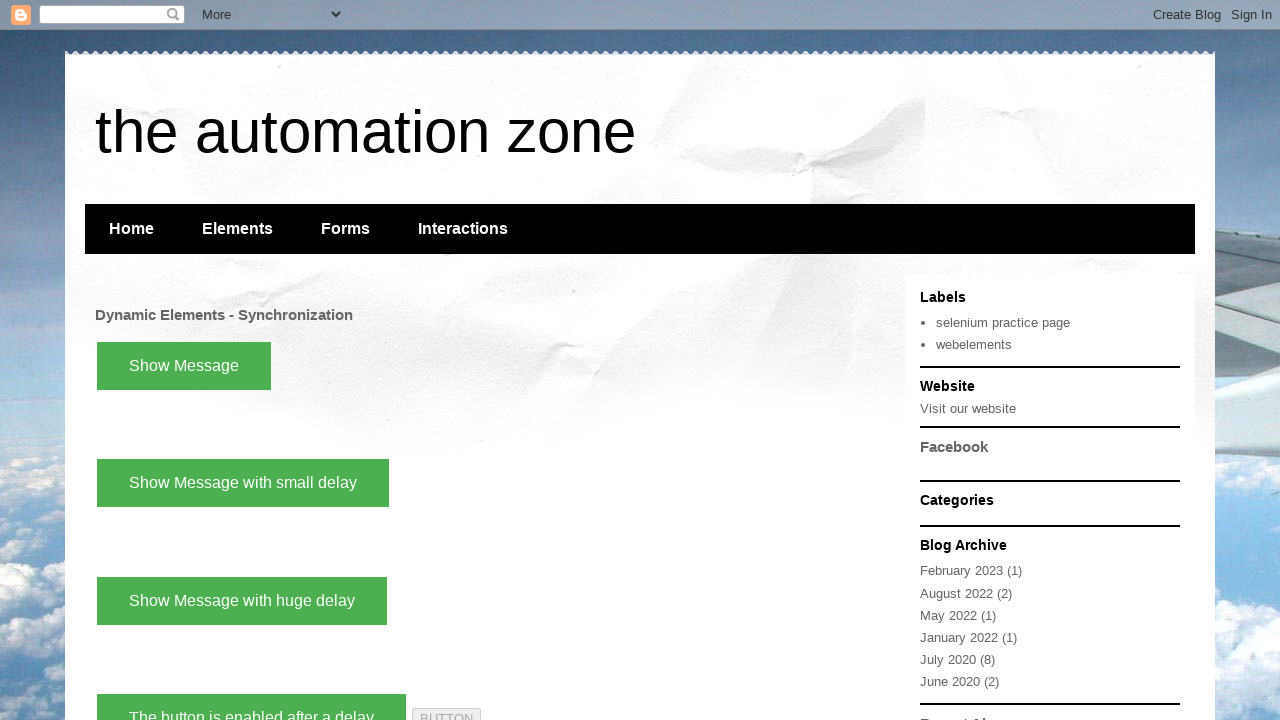

Clicked 'Show Message' button at (184, 366) on xpath=//button[text()='Show Message']
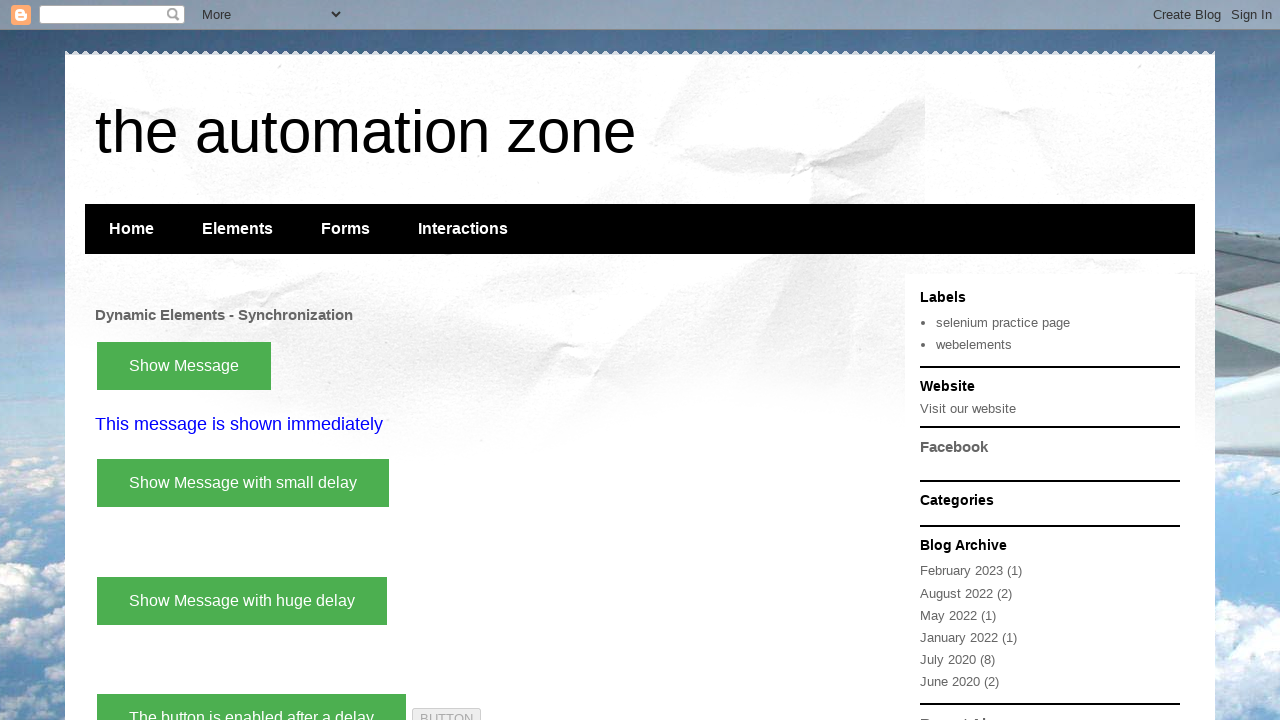

Clicked immediately displayed message at (485, 425) on xpath=//p[text()='This message is shown immediately']
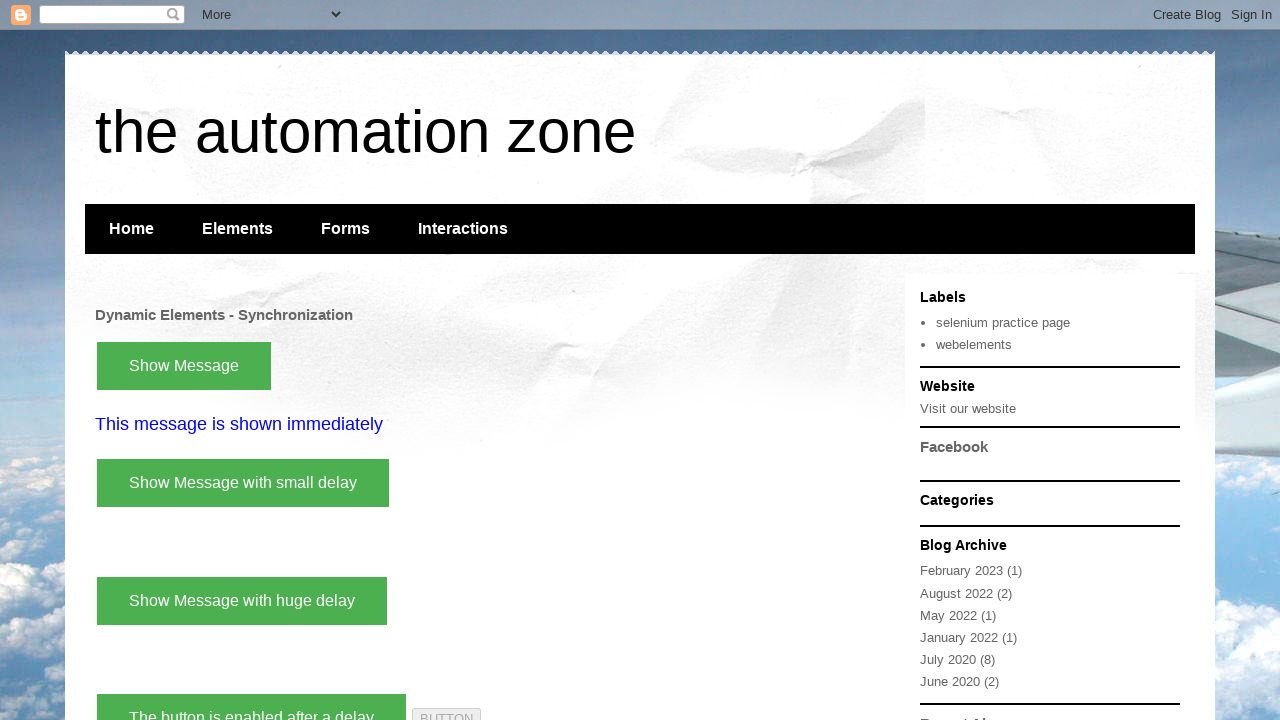

Clicked 'Show Message with small delay' button at (243, 483) on xpath=//button[text()='Show Message with small delay']
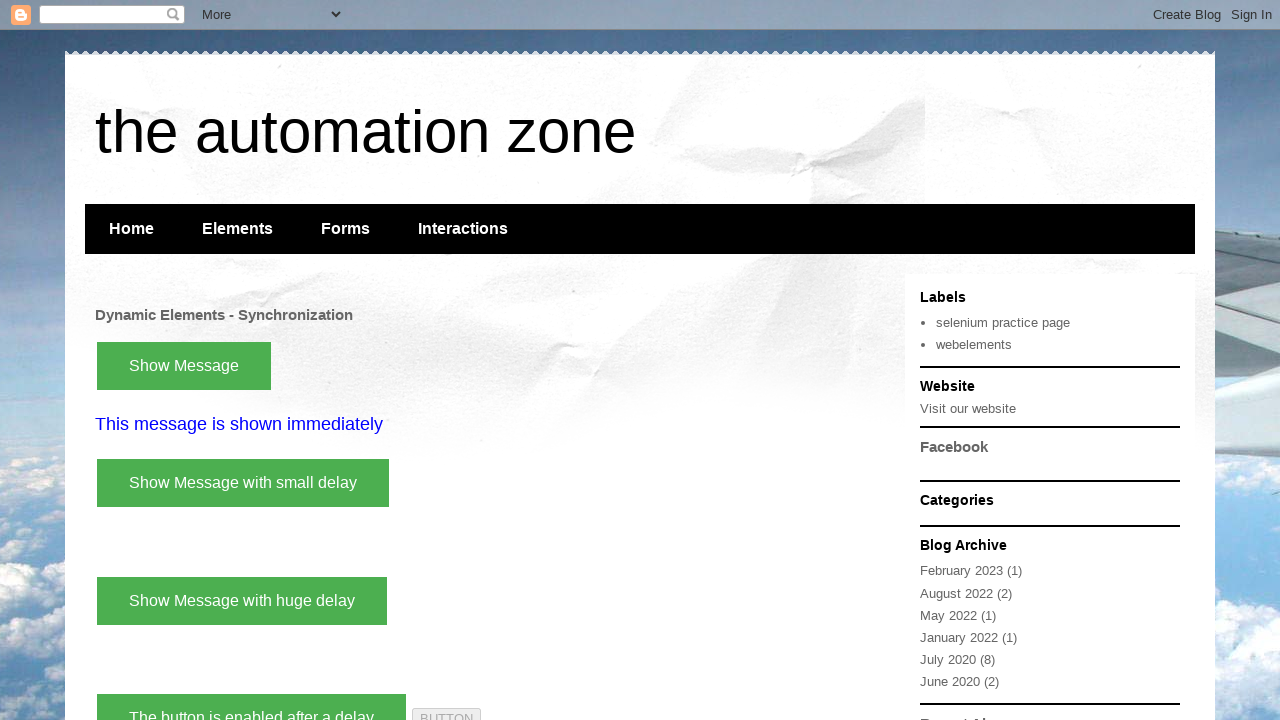

Waited for message with small delay to appear
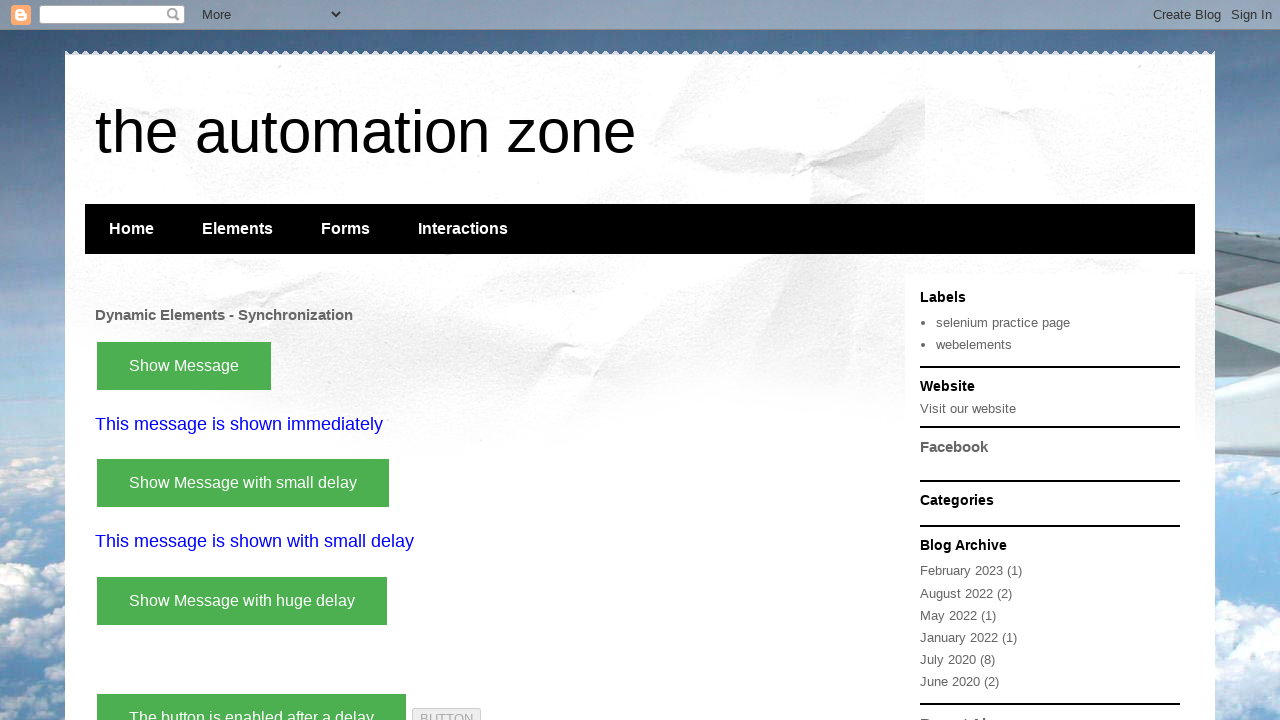

Clicked message that appeared with small delay at (485, 542) on xpath=//p[text()='This message is shown with small delay']
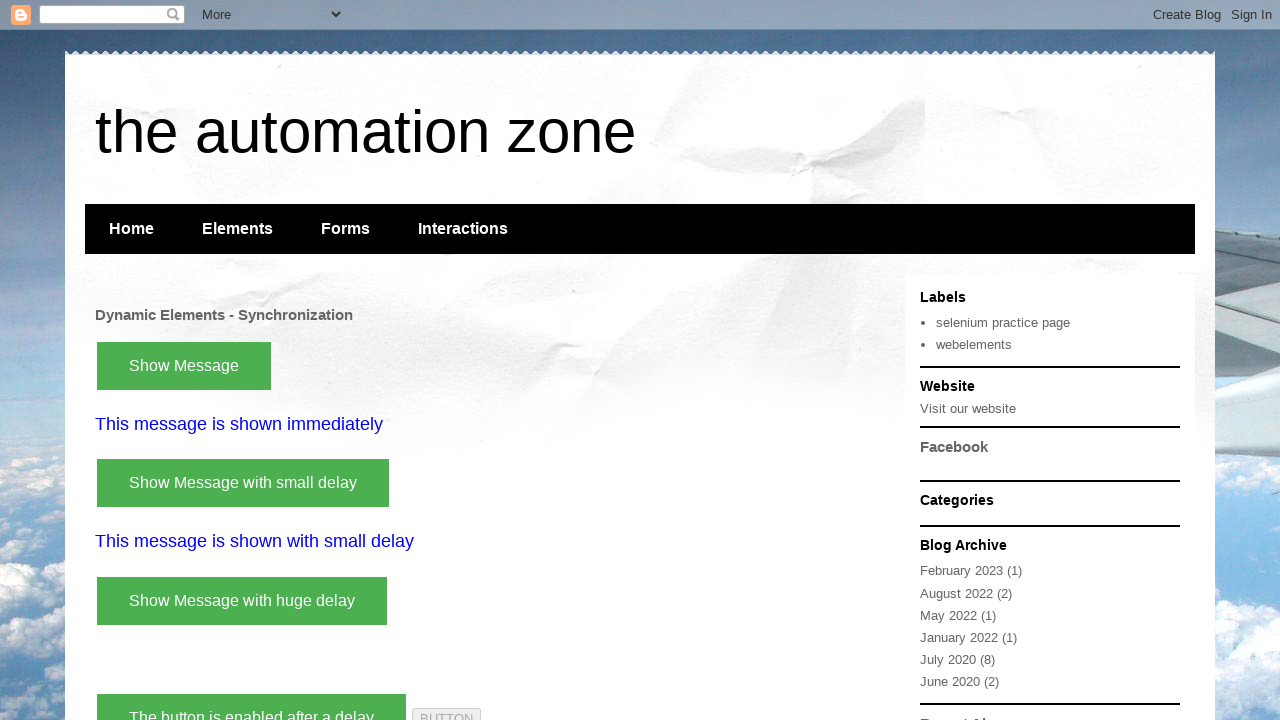

Clicked 'Show Message with huge delay' button at (242, 601) on xpath=//button[text()='Show Message with huge delay']
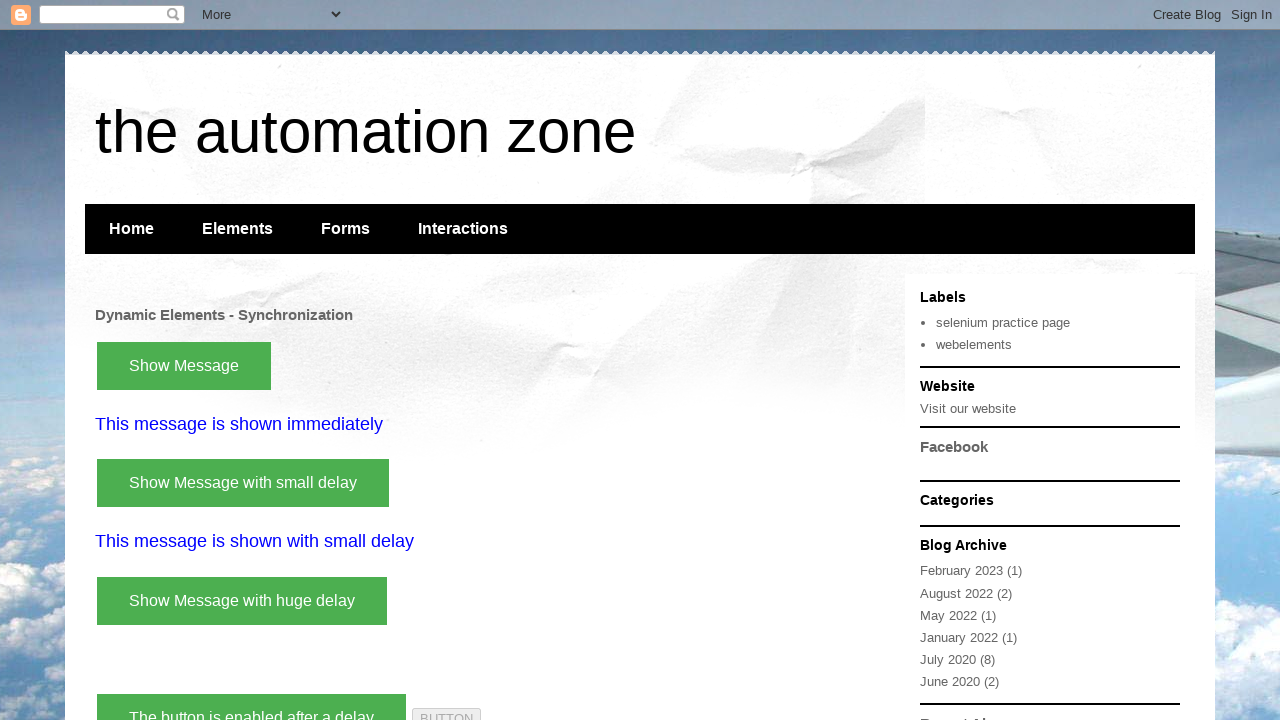

Waited for message with huge delay to appear
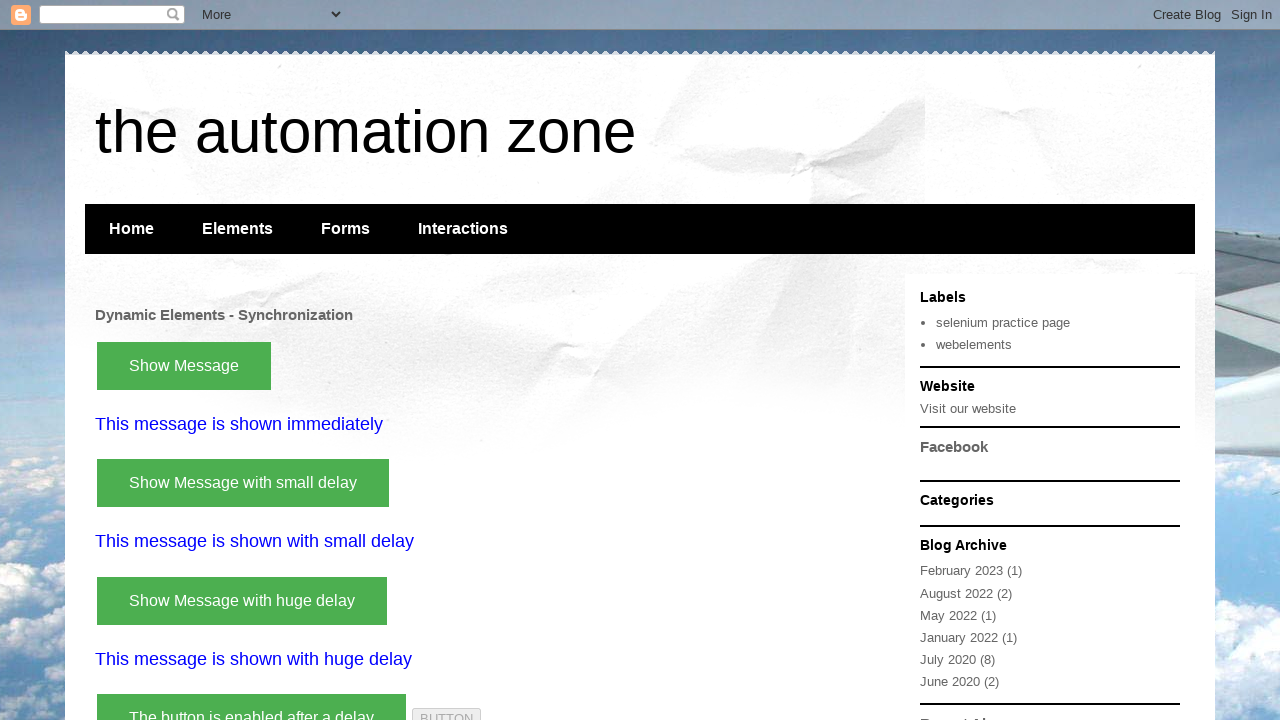

Clicked message that appeared with huge delay at (485, 659) on xpath=//p[text()='This message is shown with huge delay']
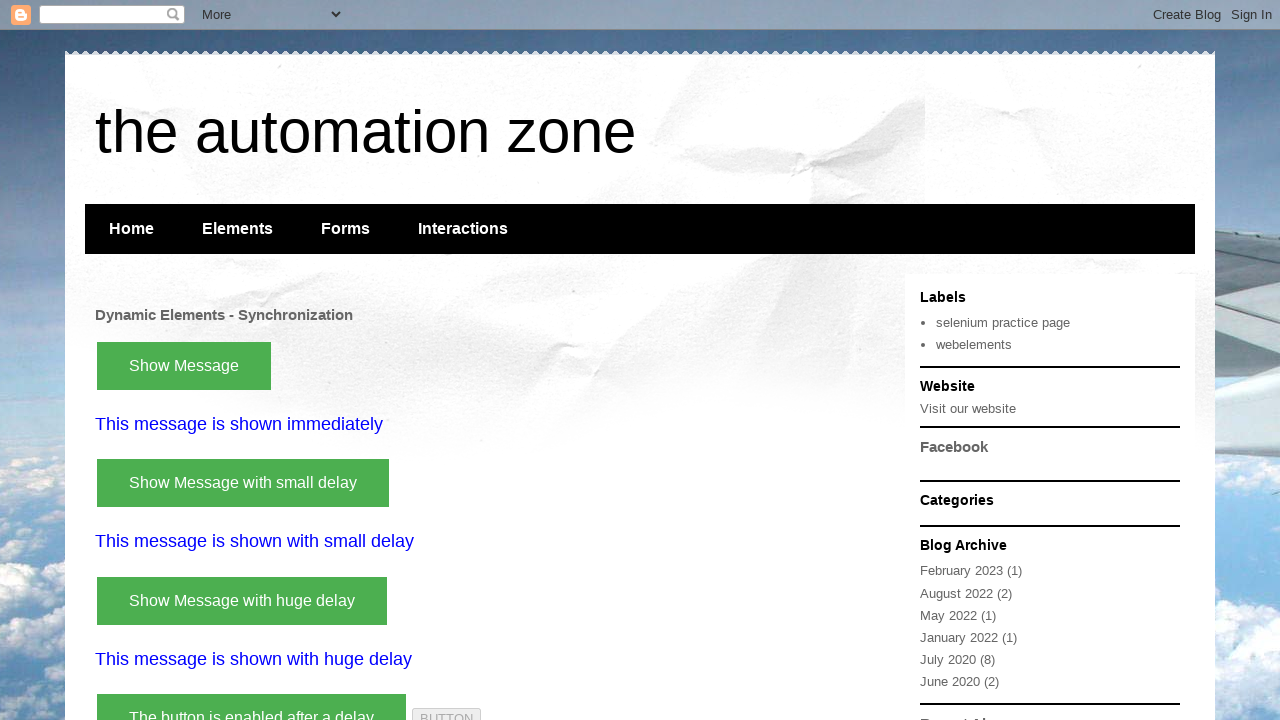

Clicked 'The button is enabled after a delay' button at (252, 696) on xpath=//button[text()='The button is enabled after a delay']
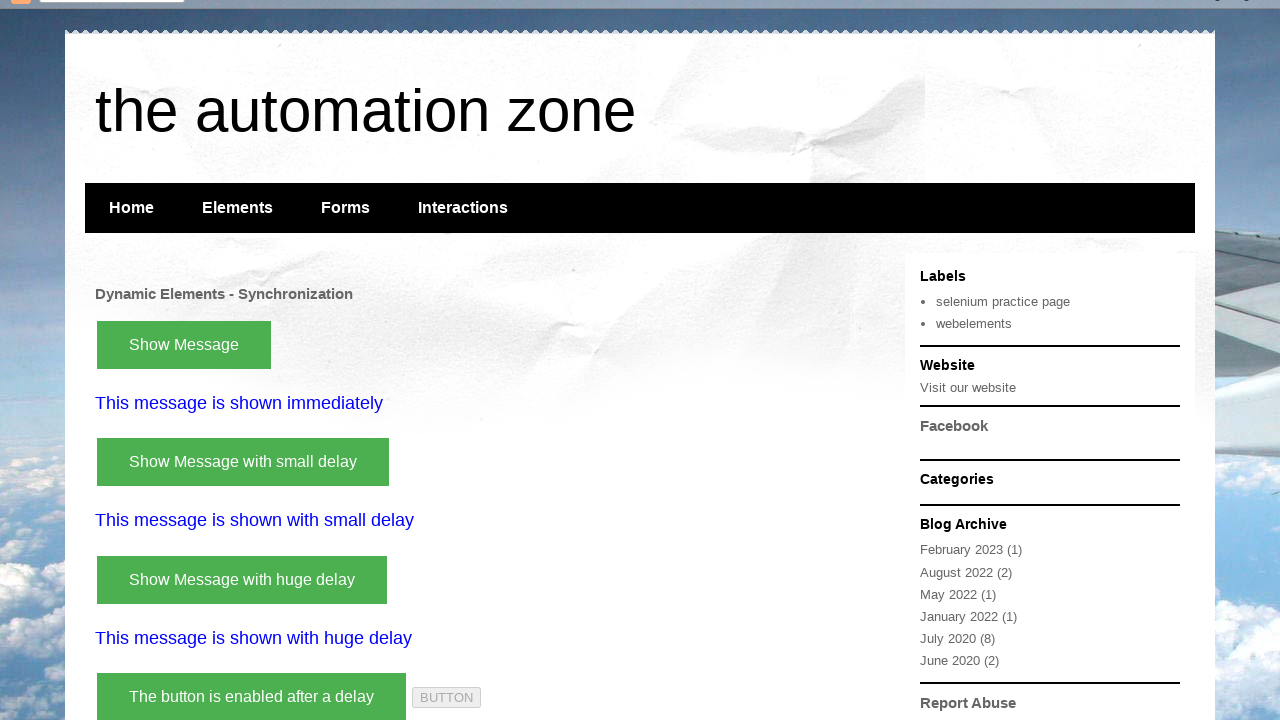

Waited for delayed button to become visible
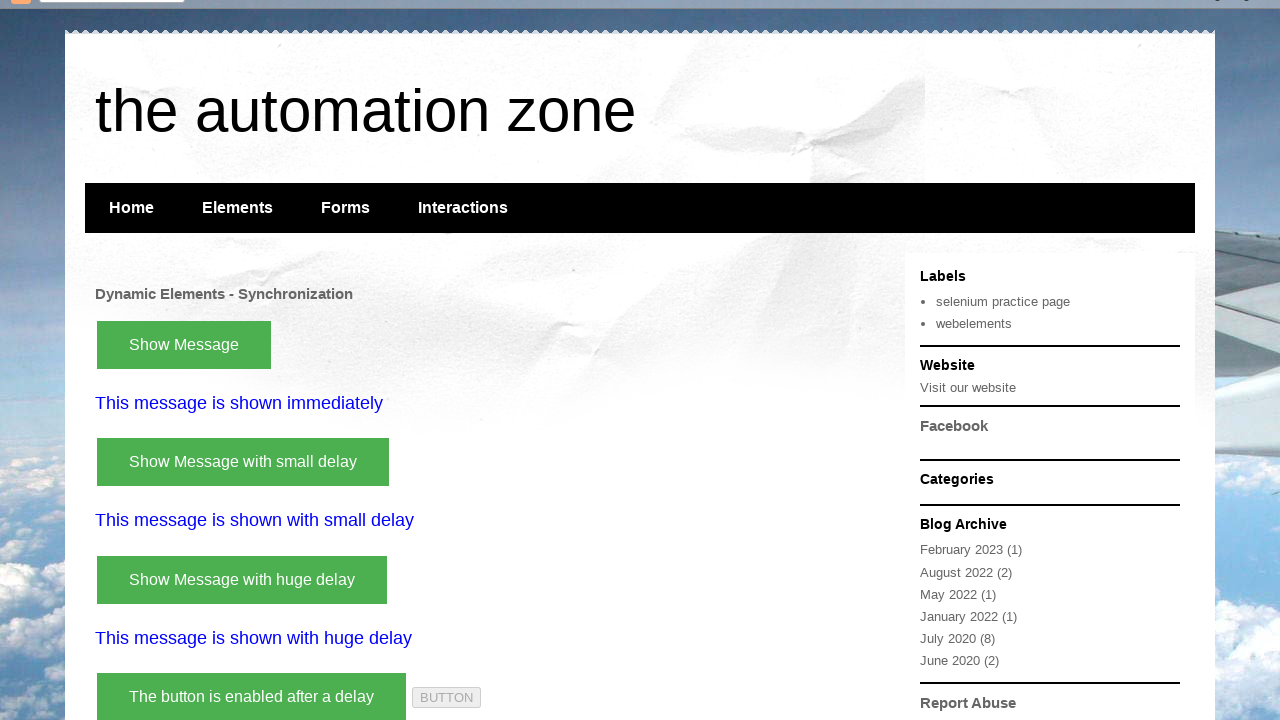

Clicked the delayed button at (446, 710) on xpath=//button[text()='BUTTON']
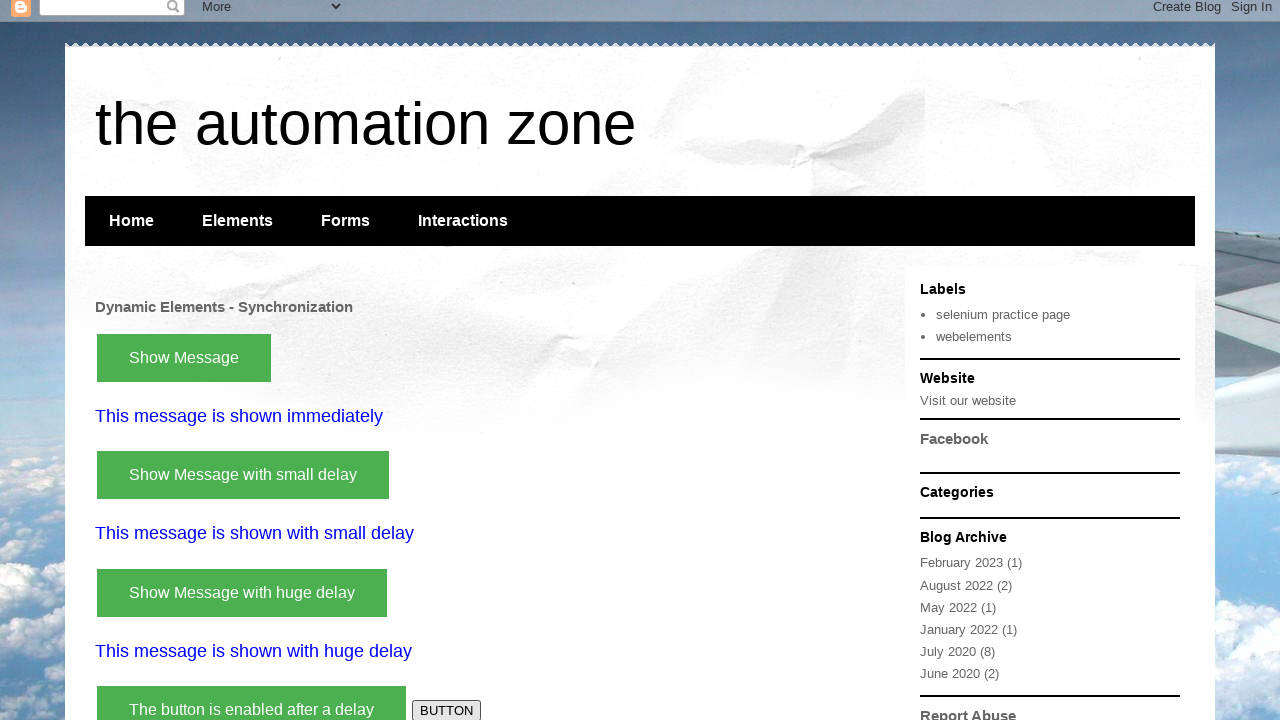

Verified message appeared after button was clicked
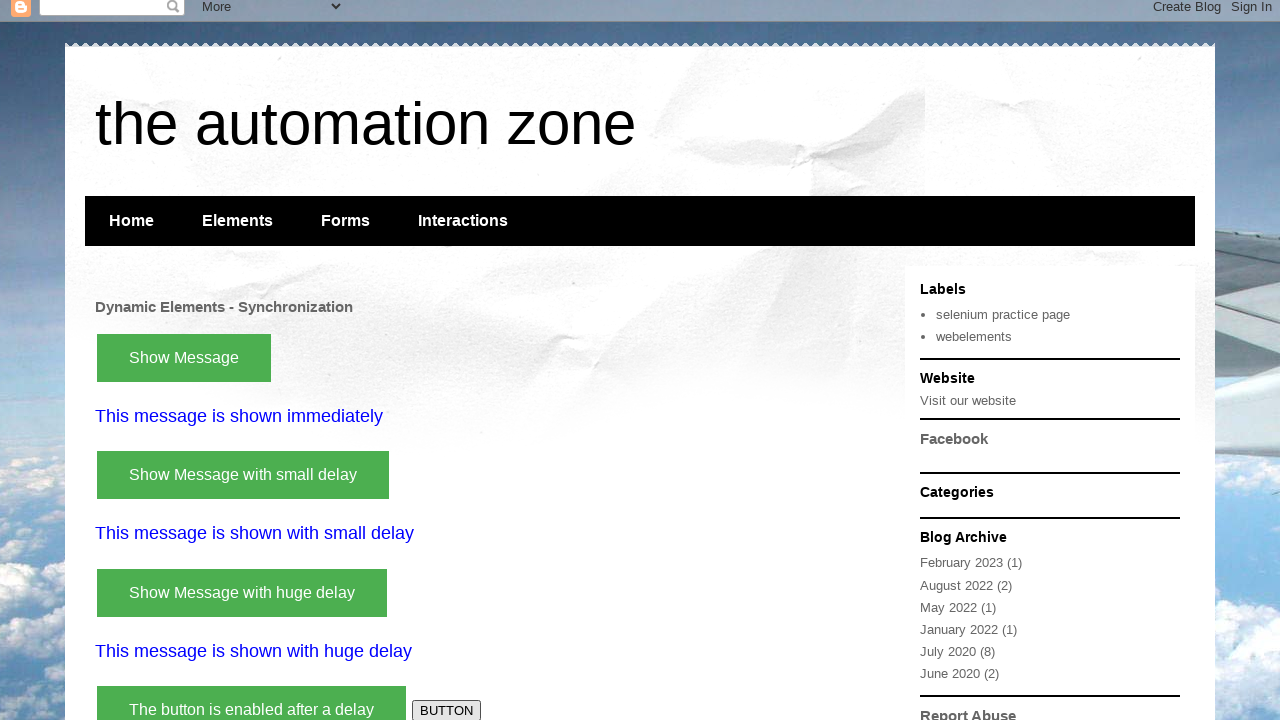

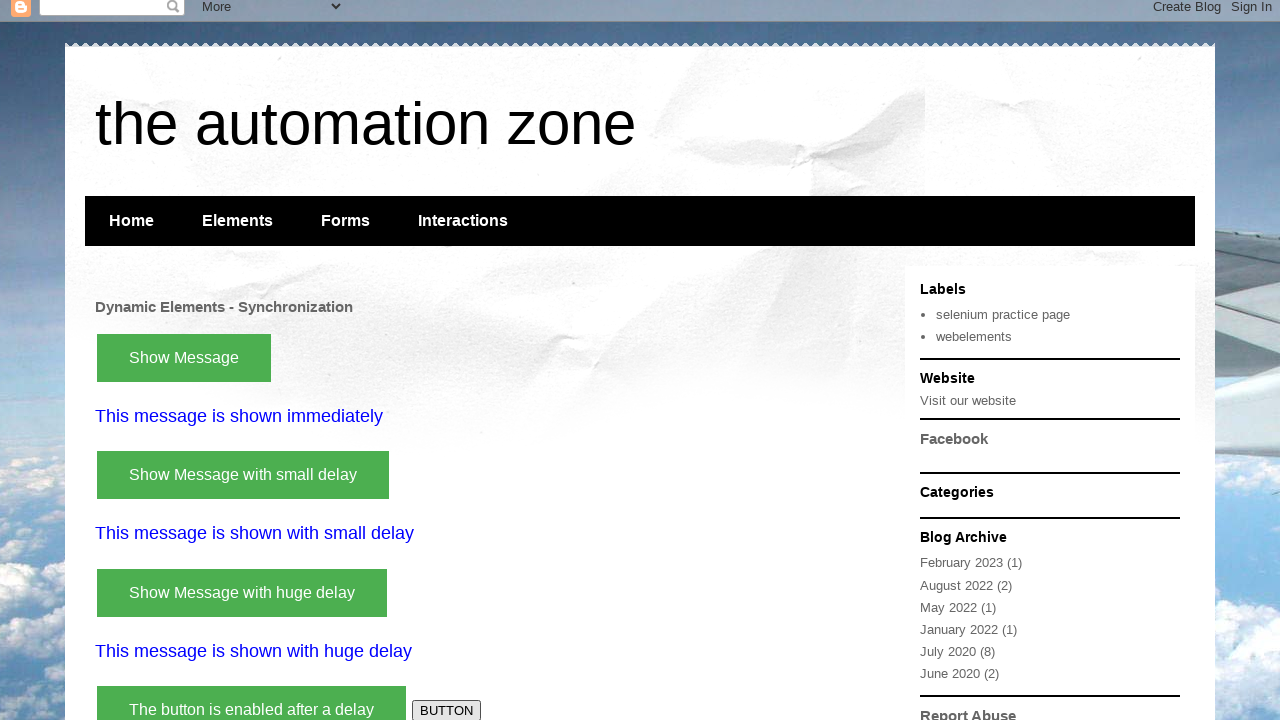